Tests jQuery UI resizable widget by dragging the resize handle to change the element's dimensions

Starting URL: https://jqueryui.com/resizable

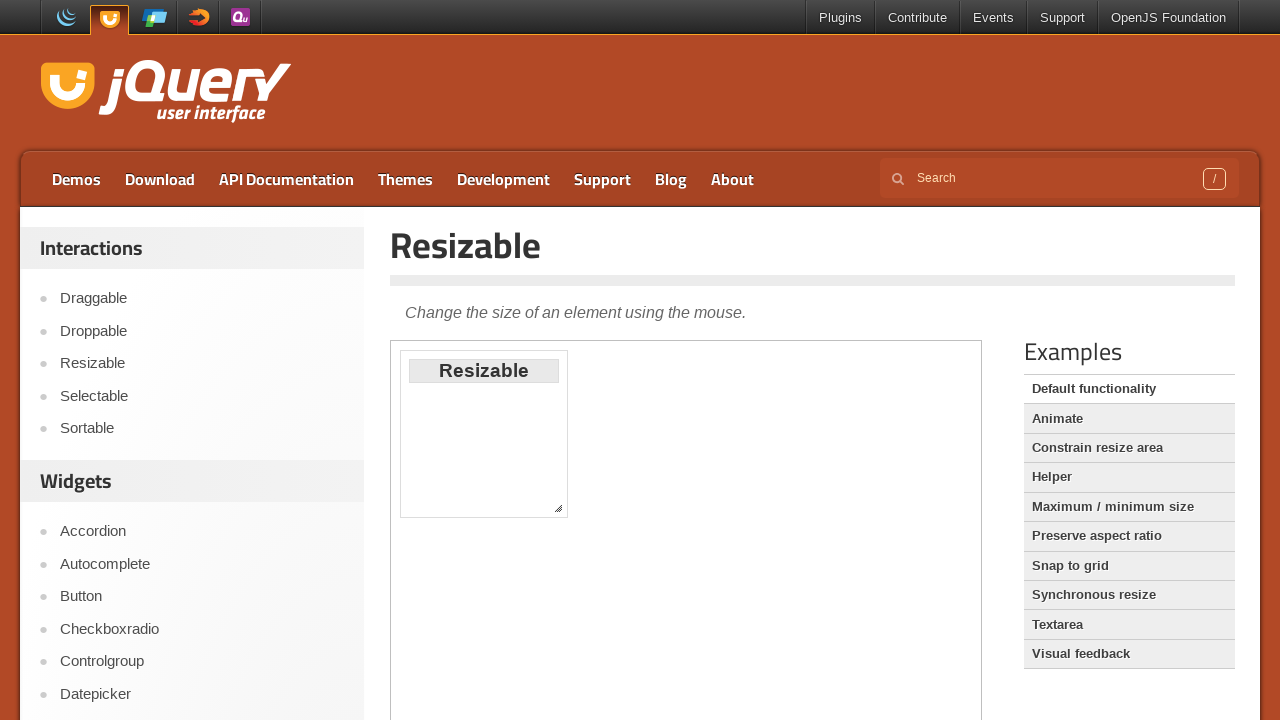

Located the demo iframe for jQuery UI resizable widget
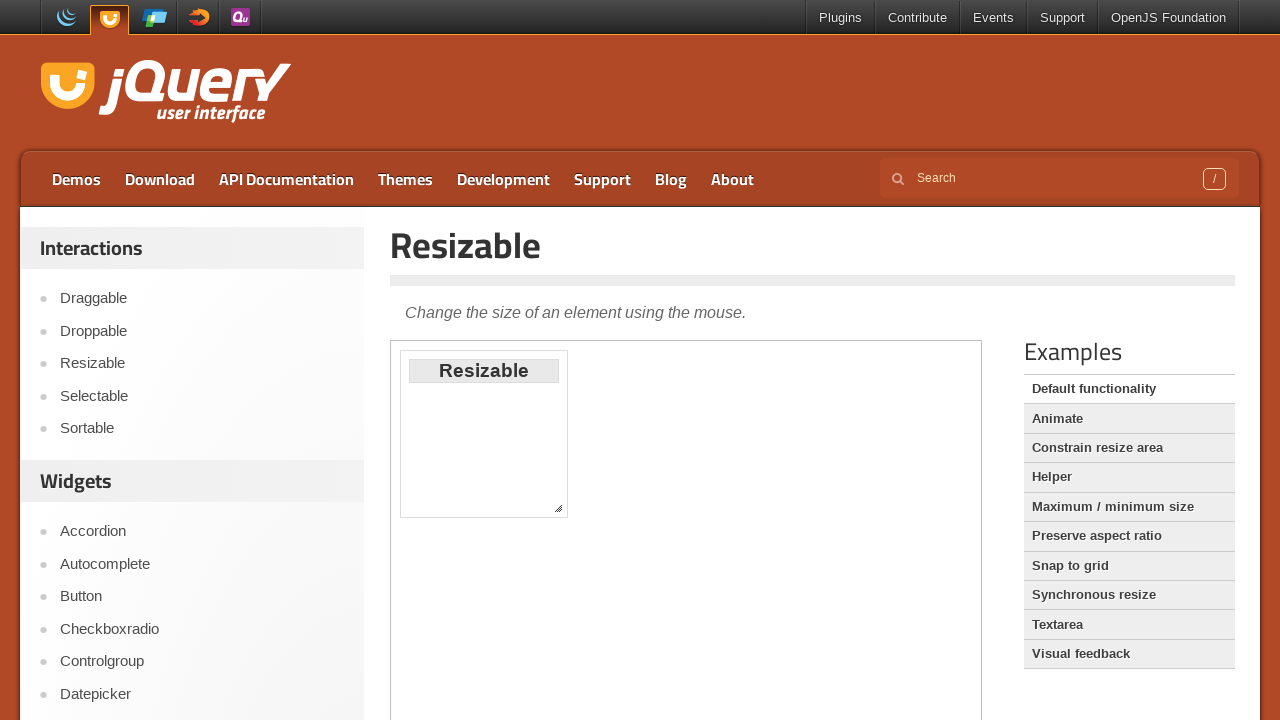

Located the resize handle at the bottom-right corner
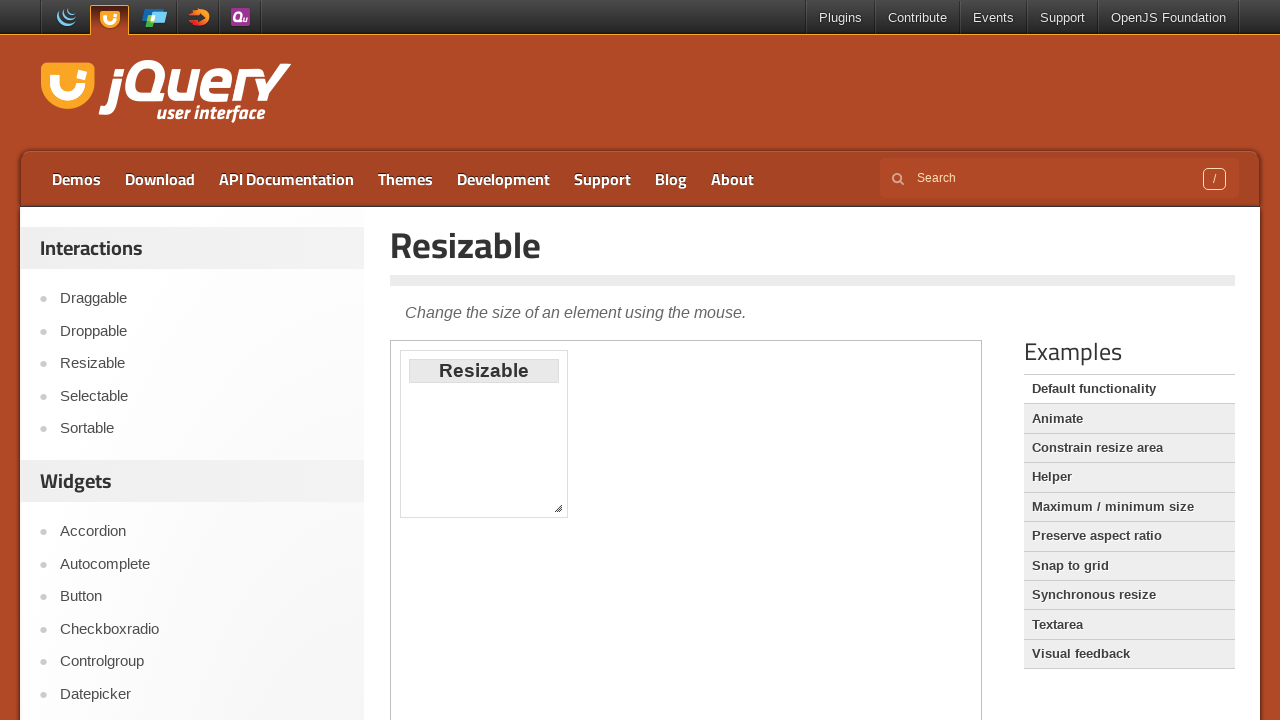

Retrieved bounding box coordinates of the resize handle
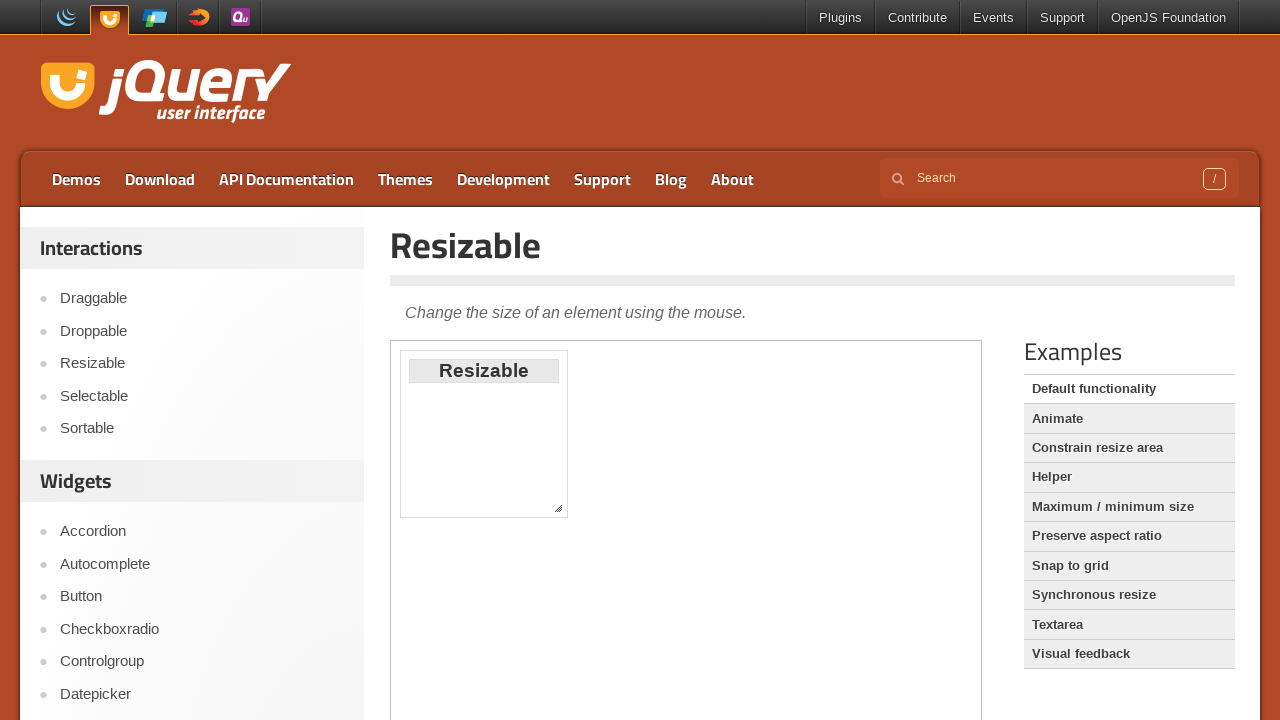

Moved mouse to the center of the resize handle at (484, 518)
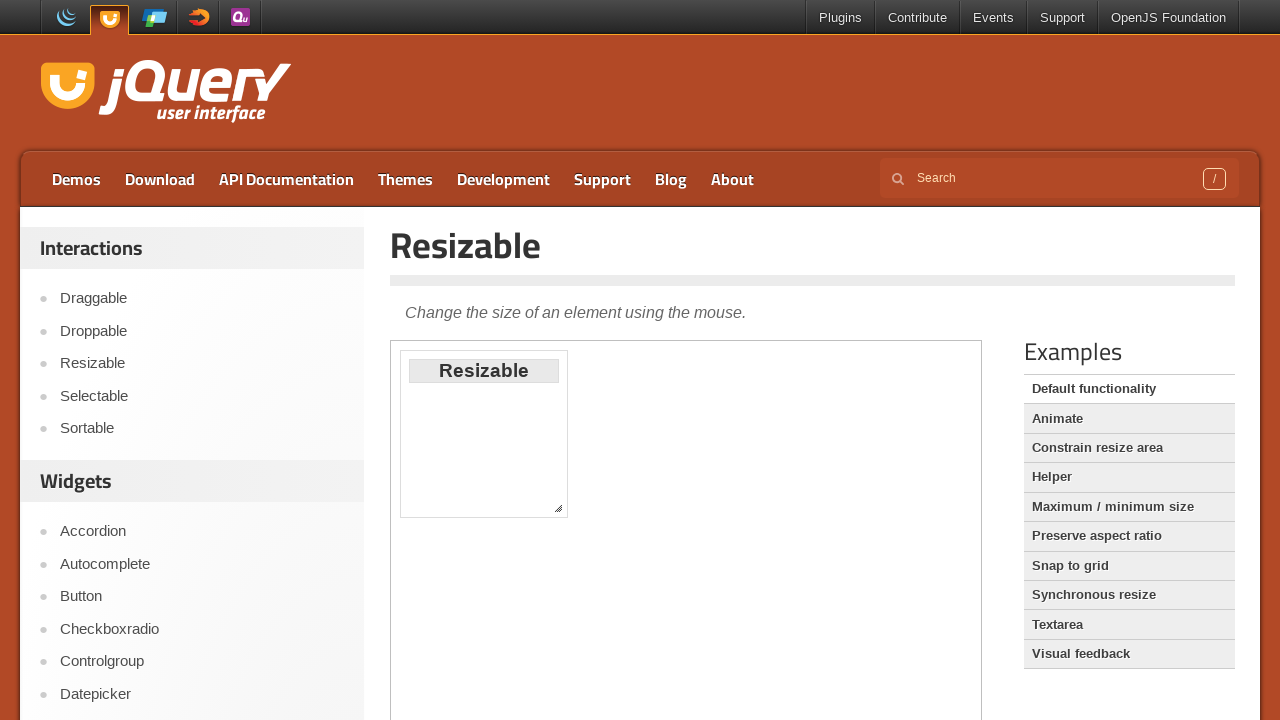

Pressed down the mouse button on the resize handle at (484, 518)
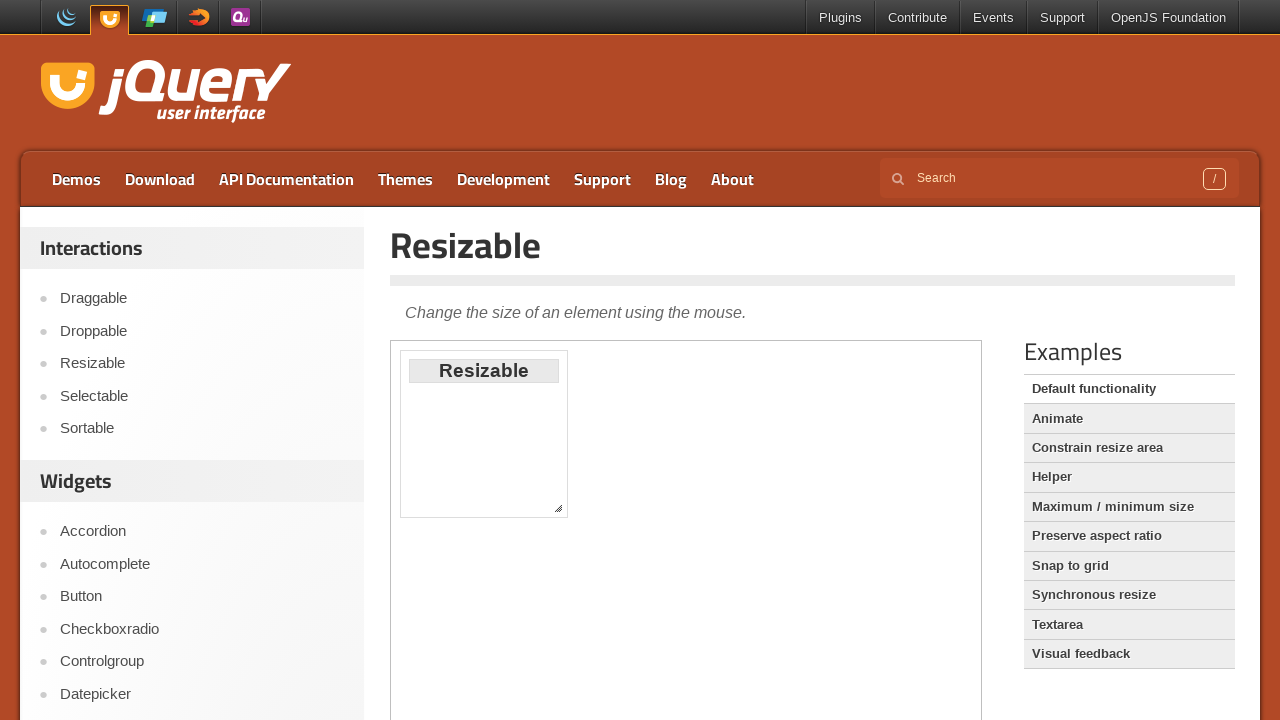

Dragged the resize handle by 50px right and 60px down at (534, 578)
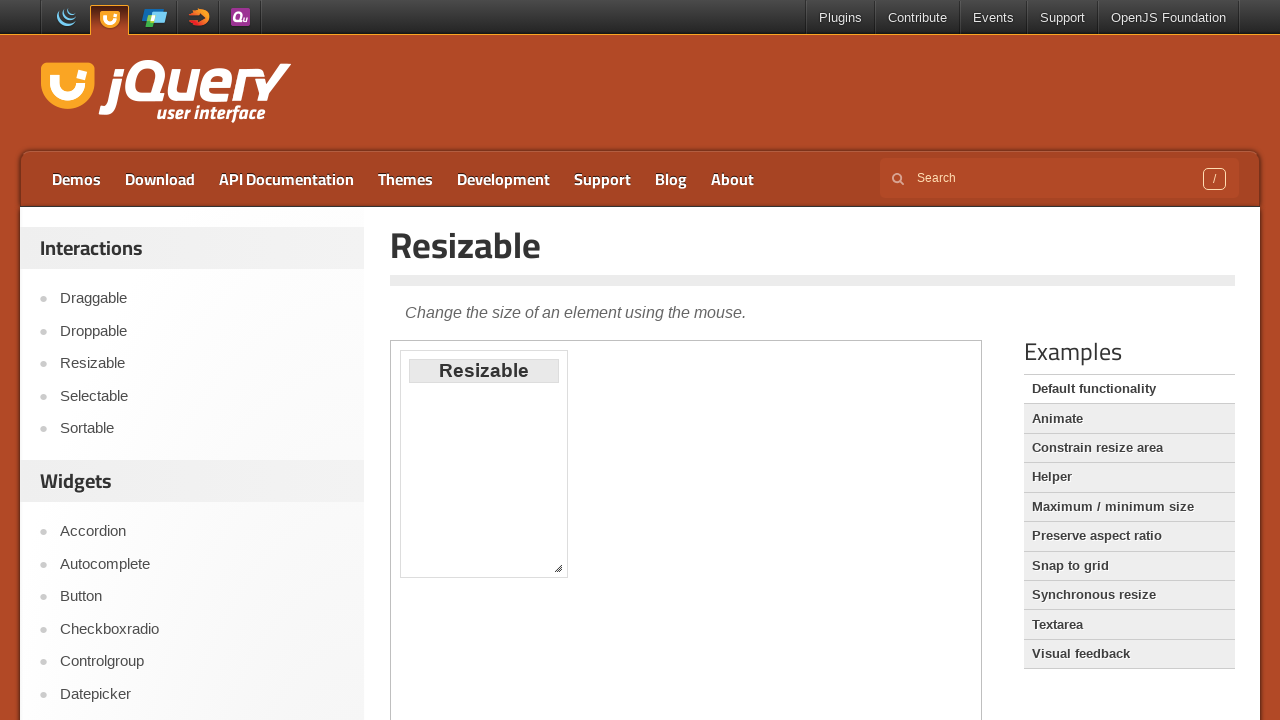

Released the mouse button to complete the resize operation at (534, 578)
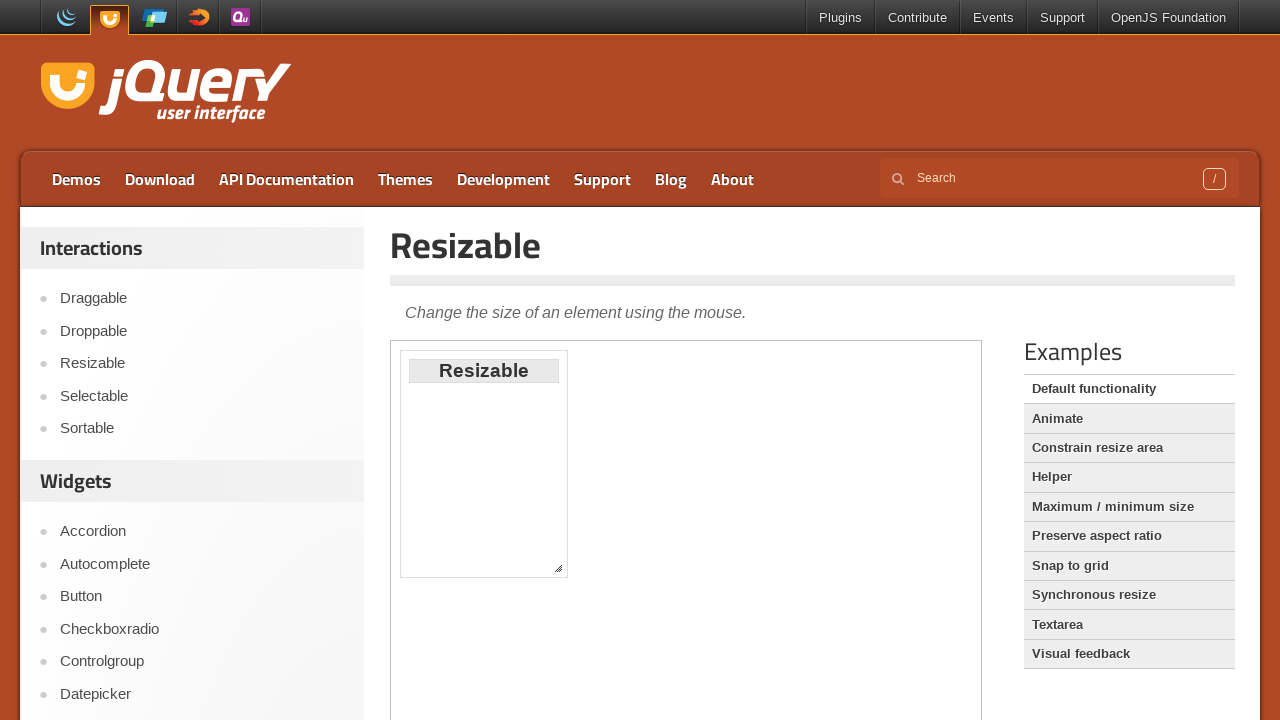

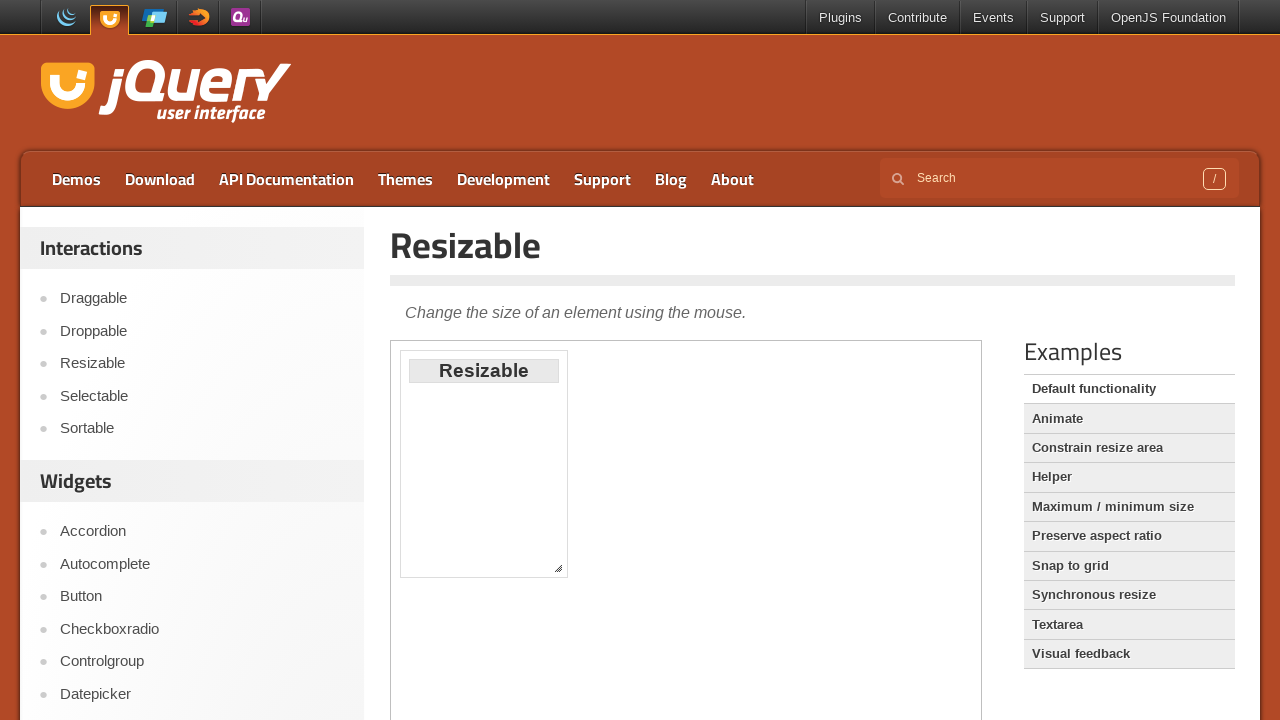